Tests checkbox functionality by ensuring both checkboxes are selected, clicking them if they are not already checked

Starting URL: https://the-internet.herokuapp.com/checkboxes

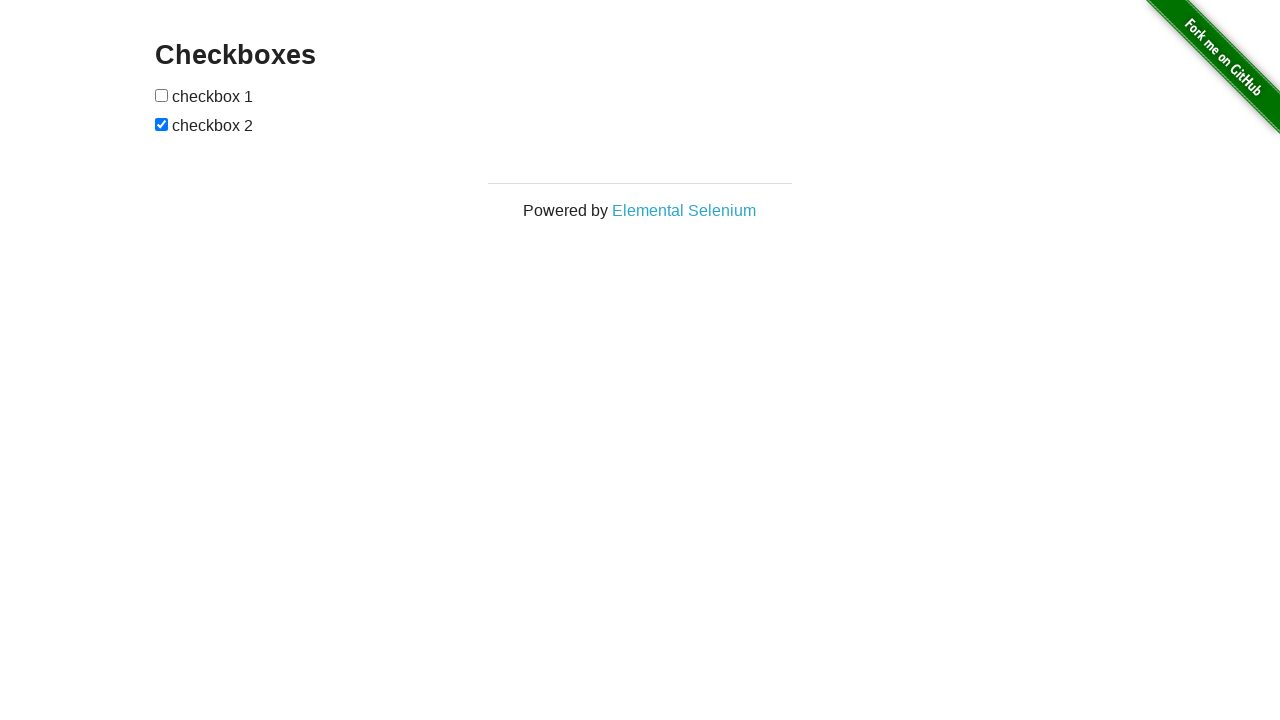

Located first checkbox element
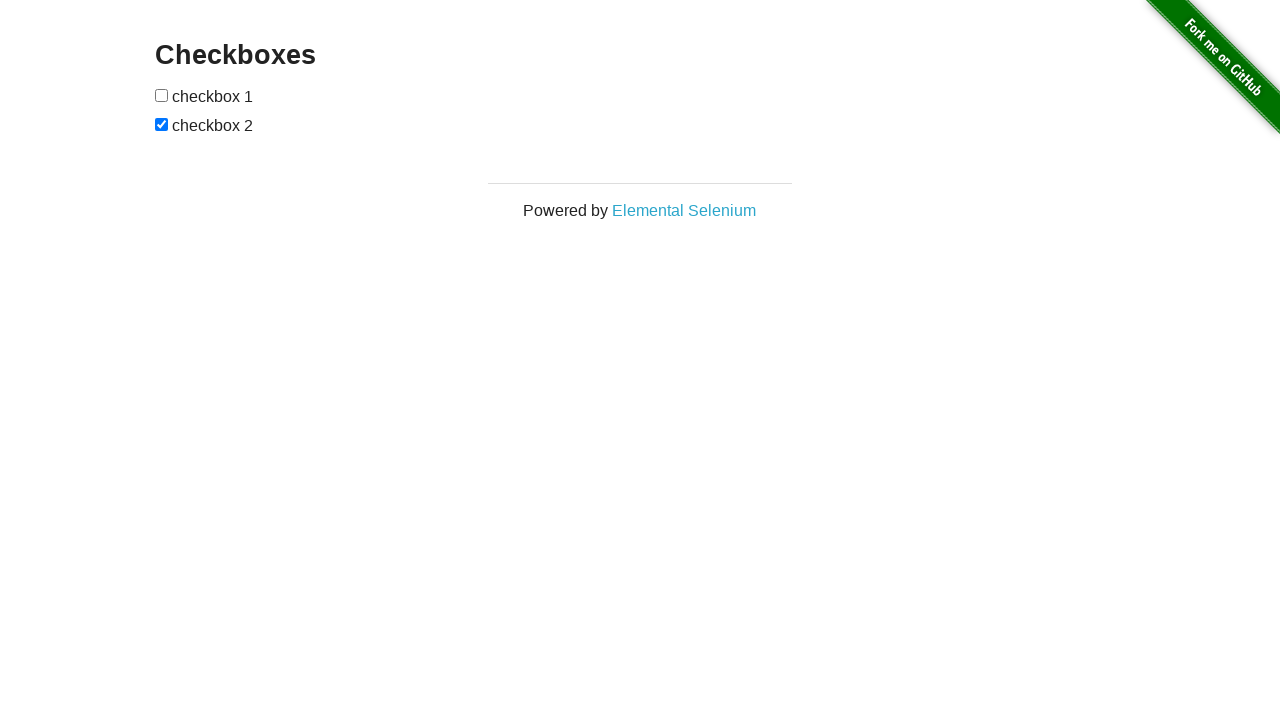

Located second checkbox element
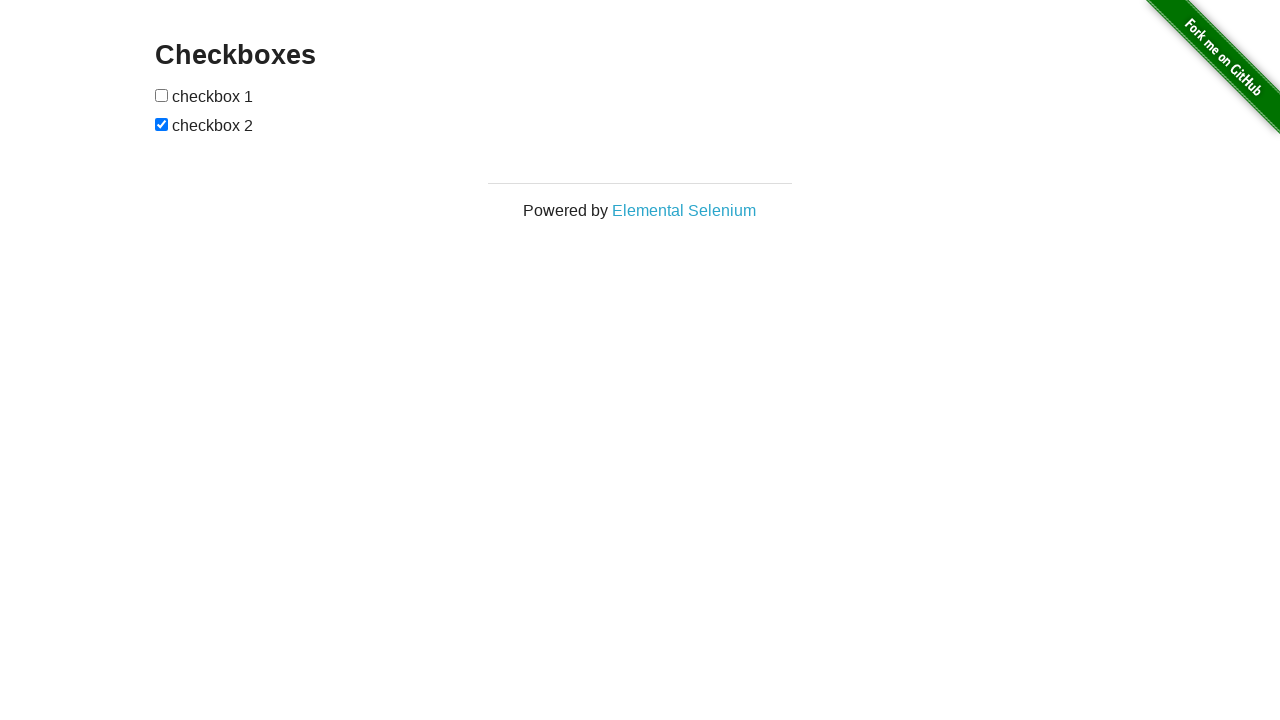

Checked if first checkbox is selected
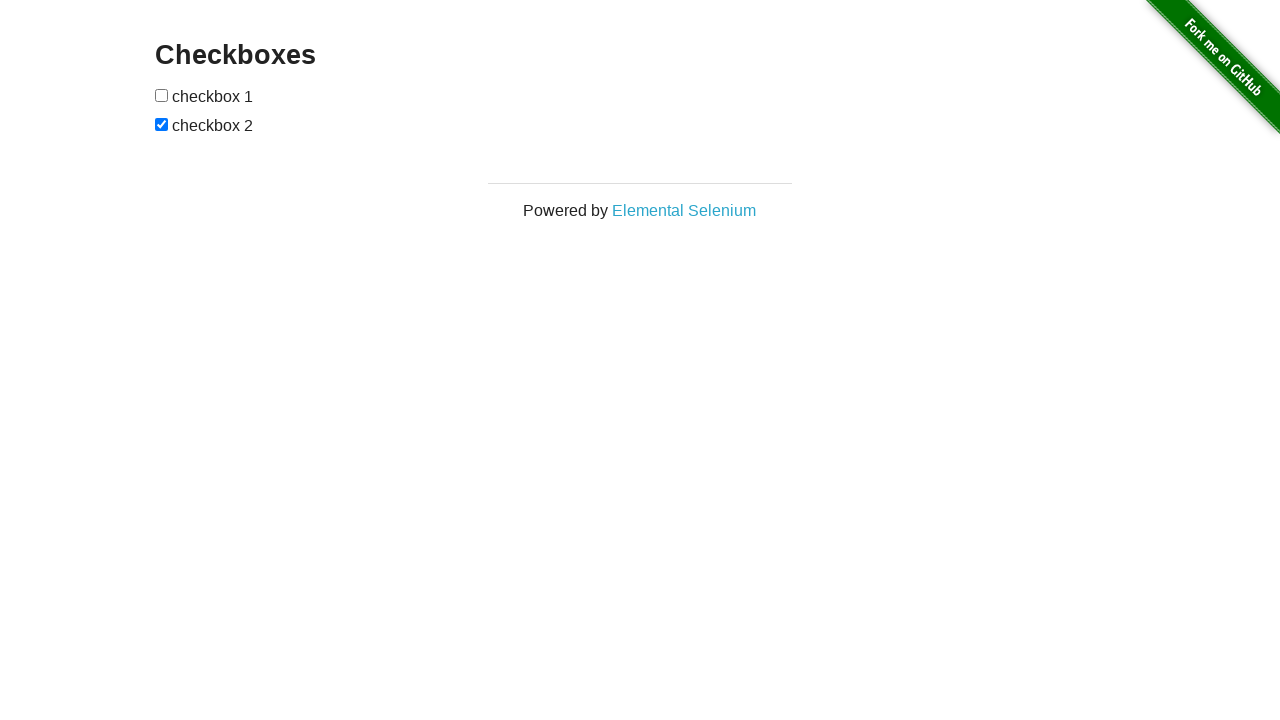

Clicked first checkbox to select it at (162, 95) on (//input[@type='checkbox'])[1]
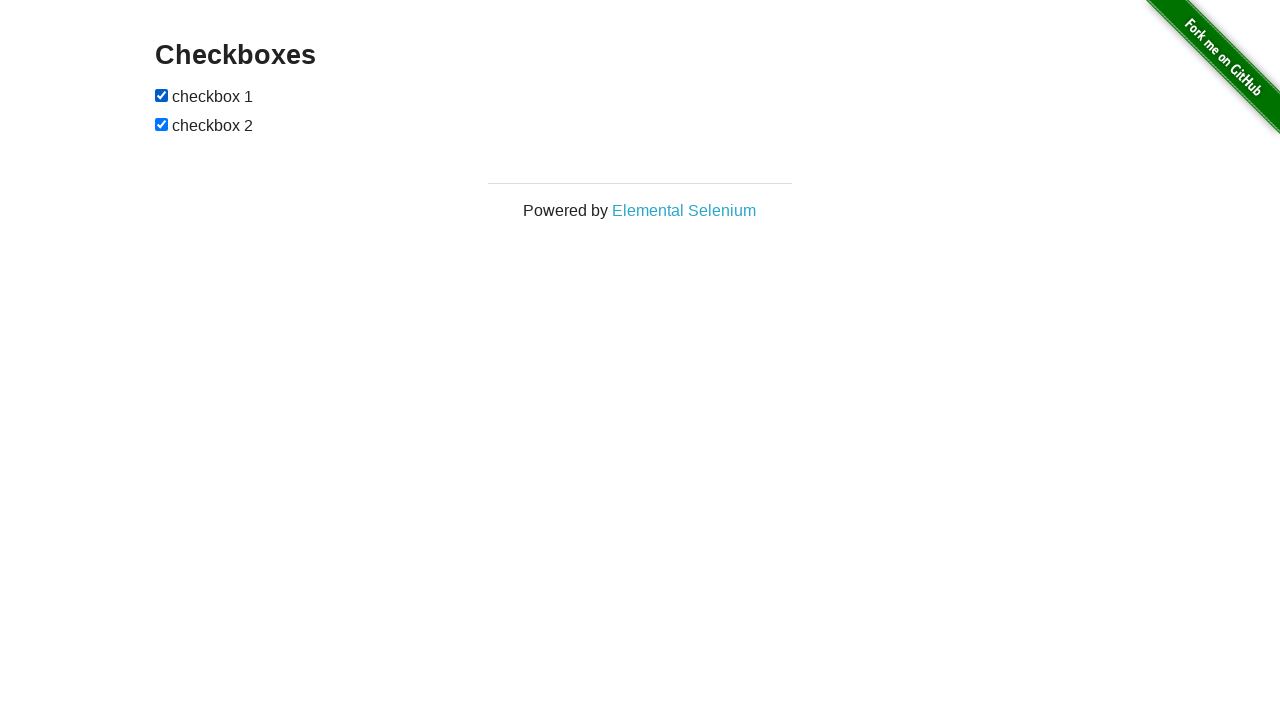

Second checkbox is already selected
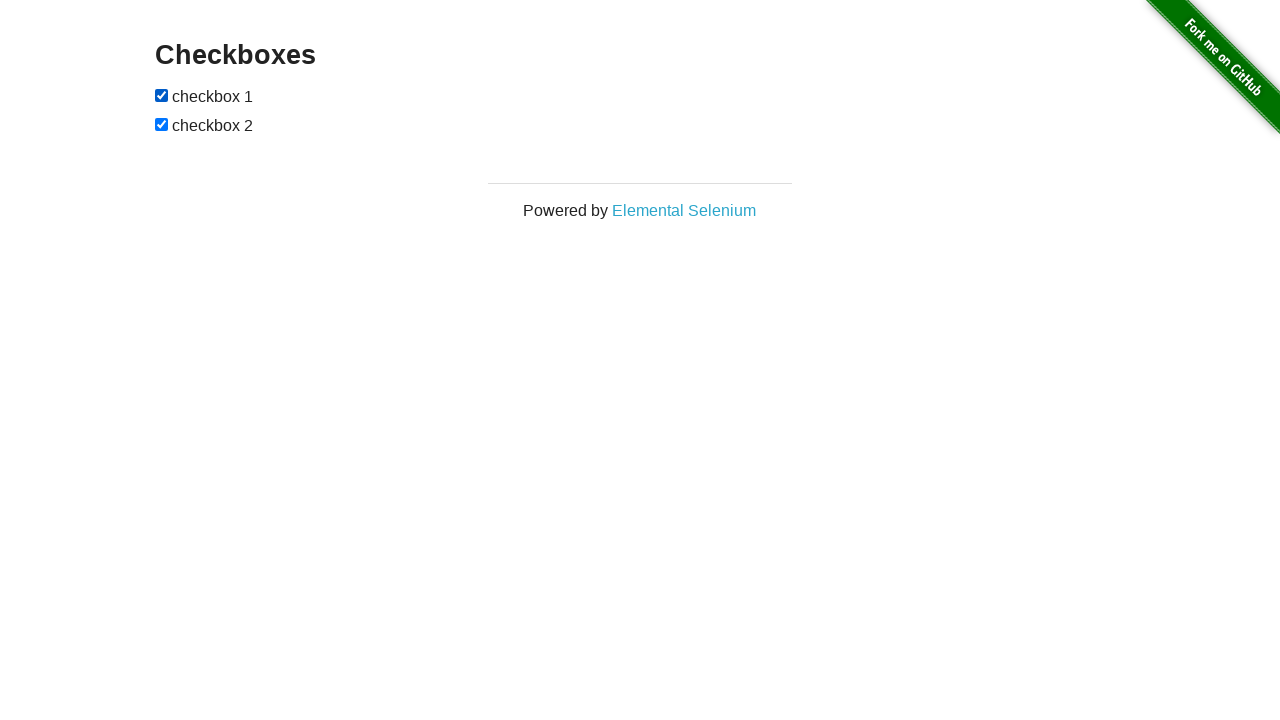

Verified first checkbox is selected
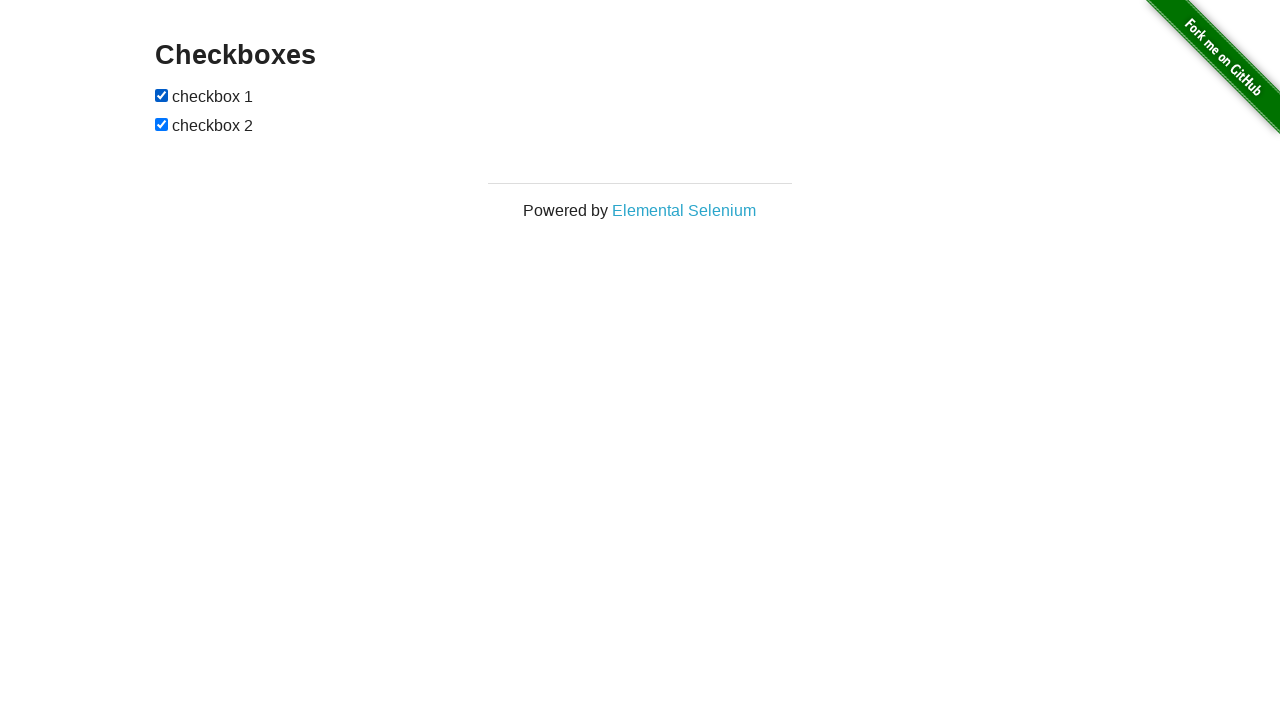

Verified second checkbox is selected
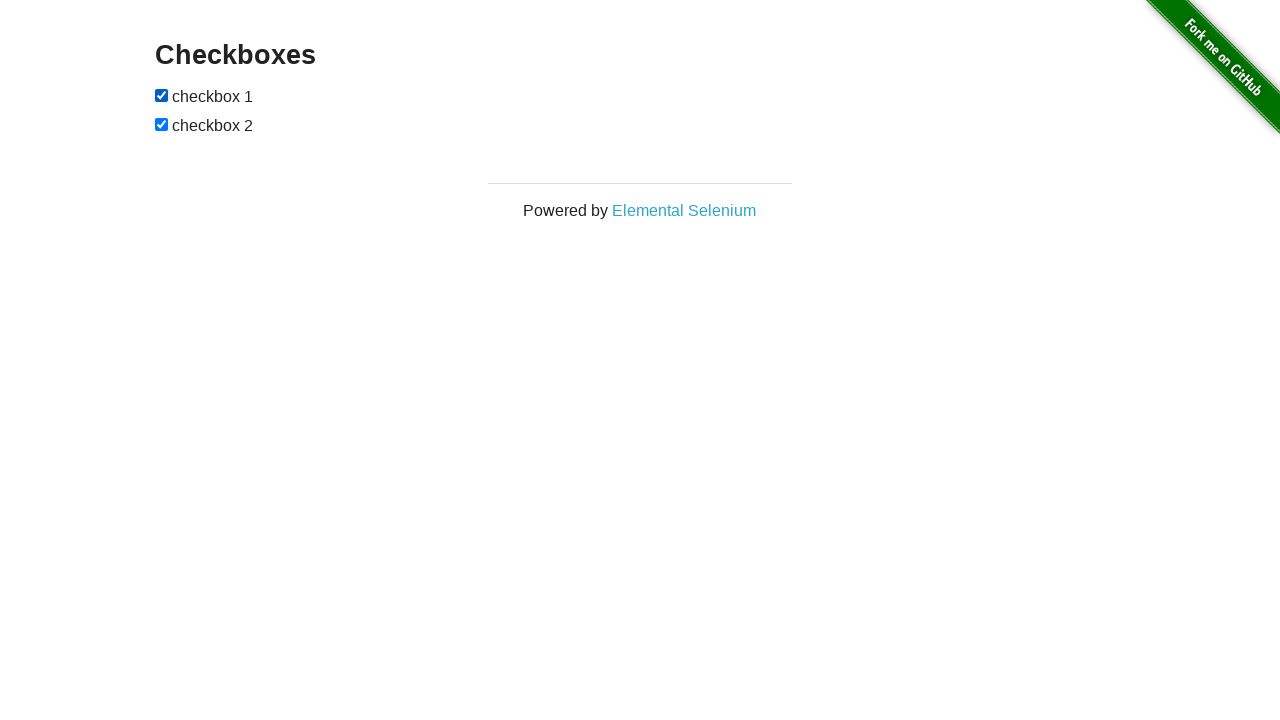

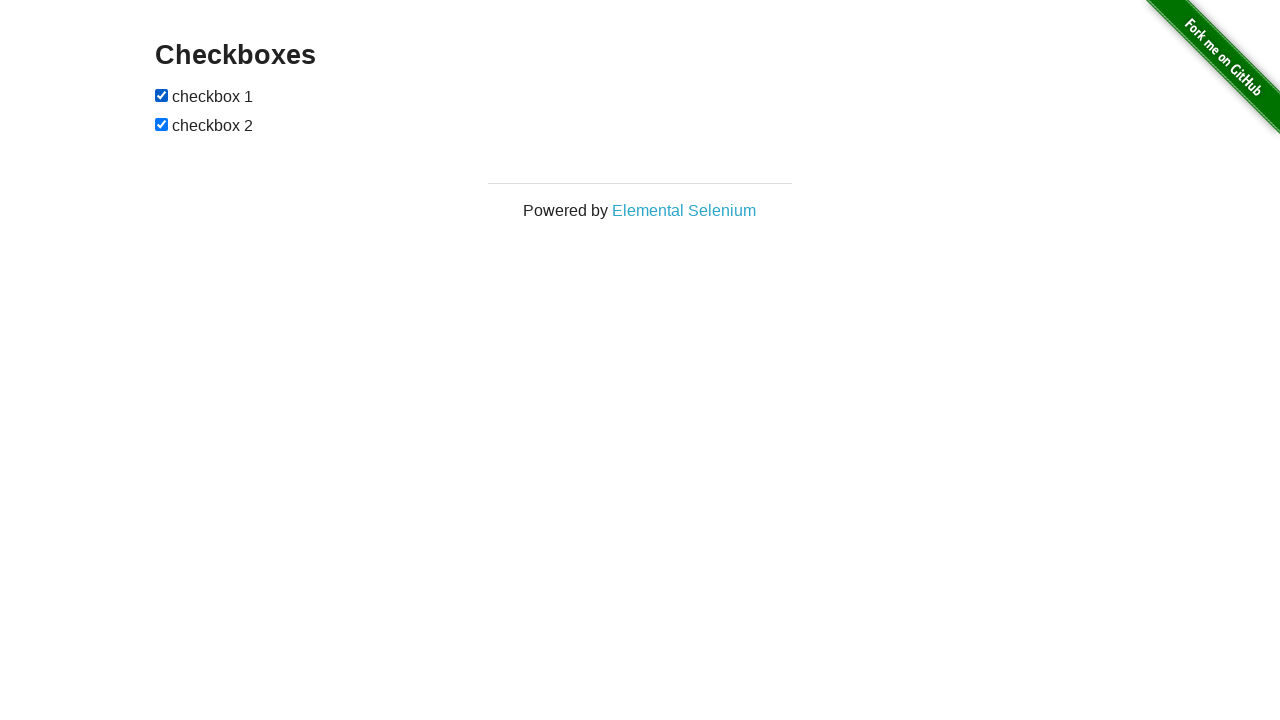